Tests train search functionality on erail.in by entering source station (MAS - Chennai) and destination station (BNC - Bangalore), then verifying that train results are displayed.

Starting URL: https://erail.in/

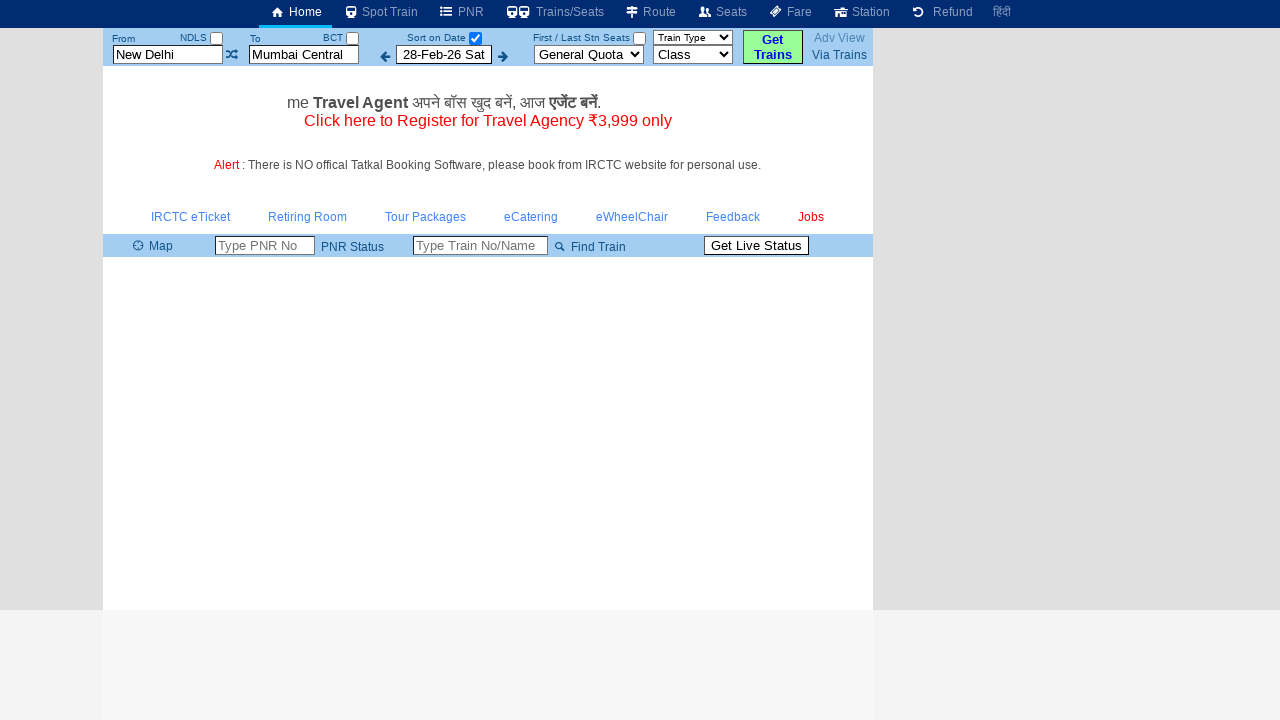

Cleared source station field on #txtStationFrom
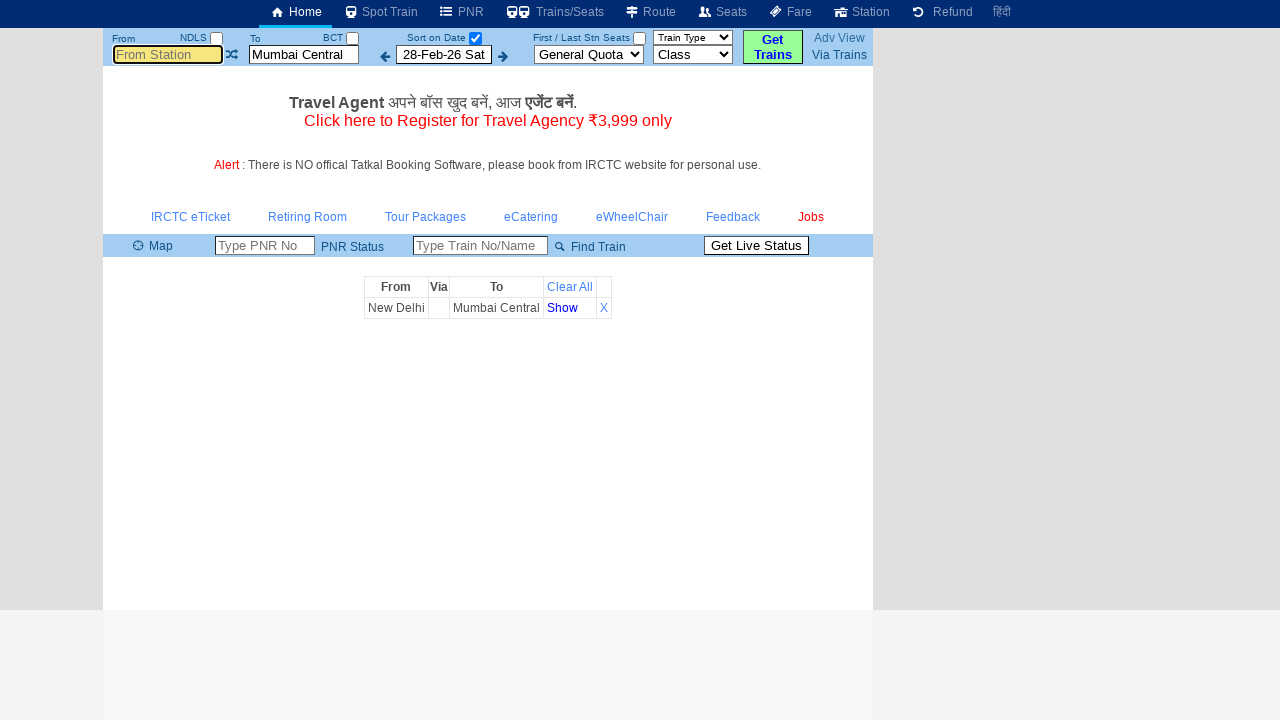

Entered source station 'MAS' (Chennai) on #txtStationFrom
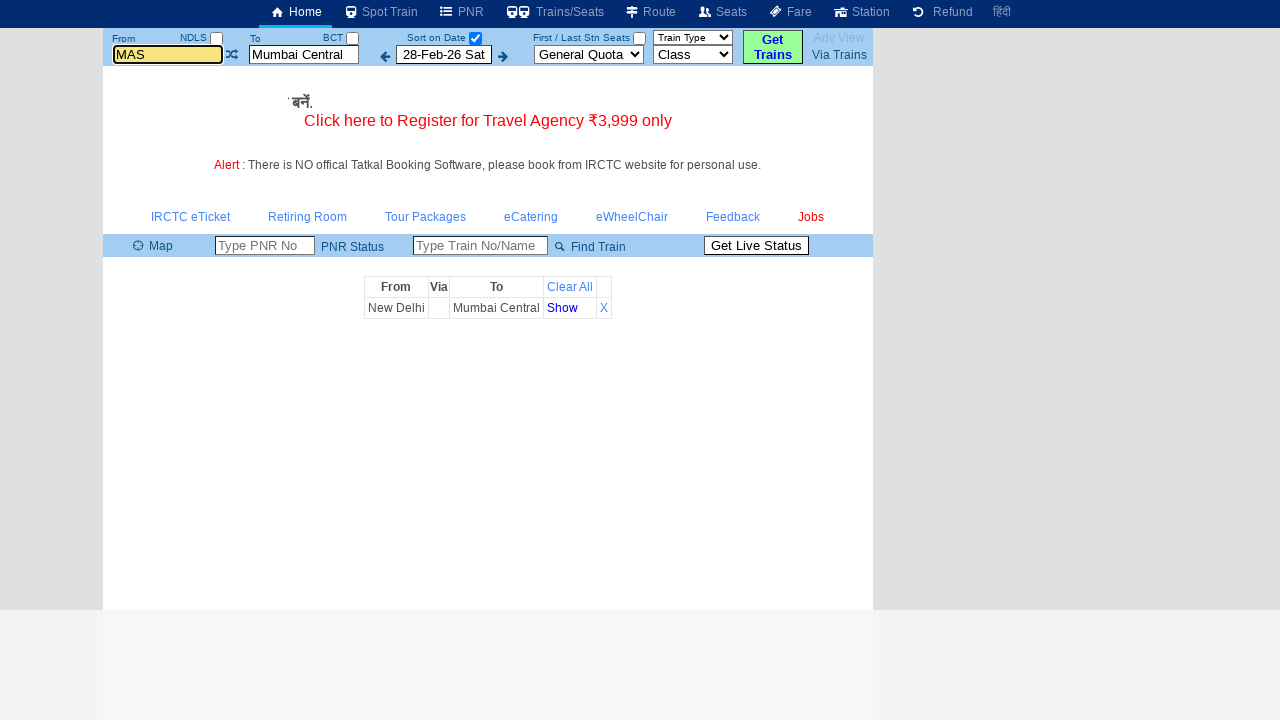

Pressed Tab key to move to next field
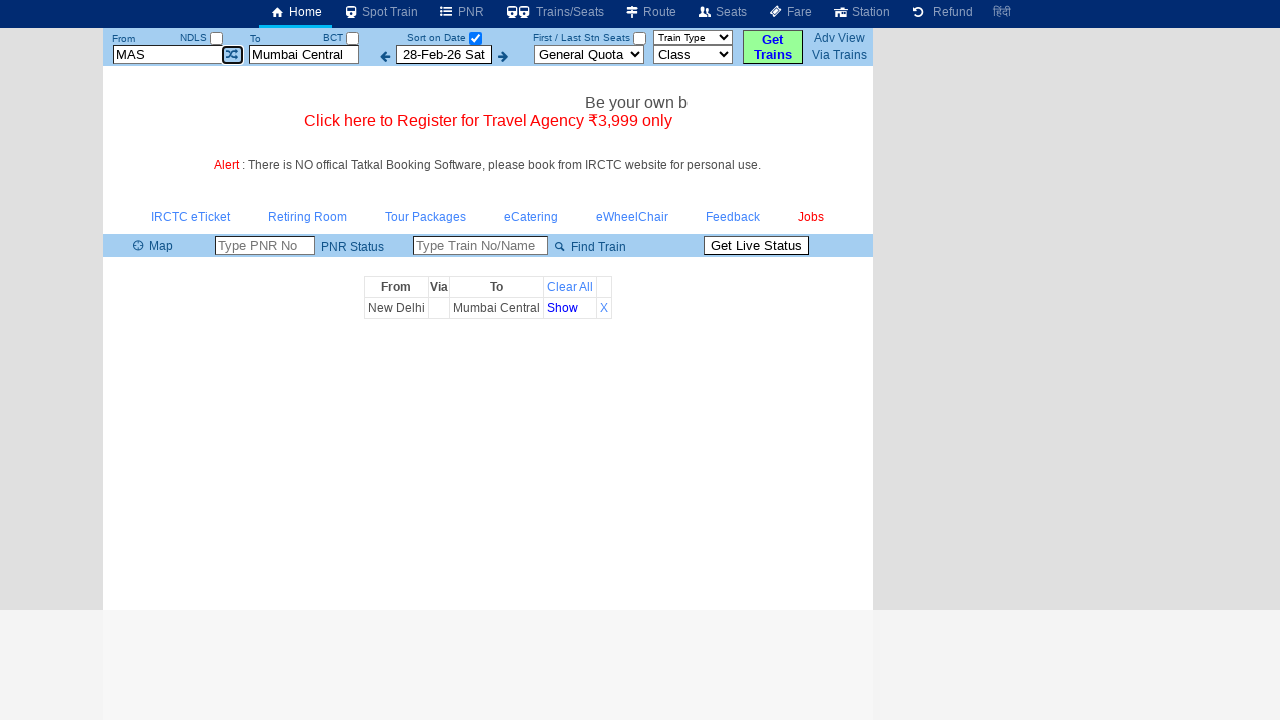

Waited for autocomplete to settle
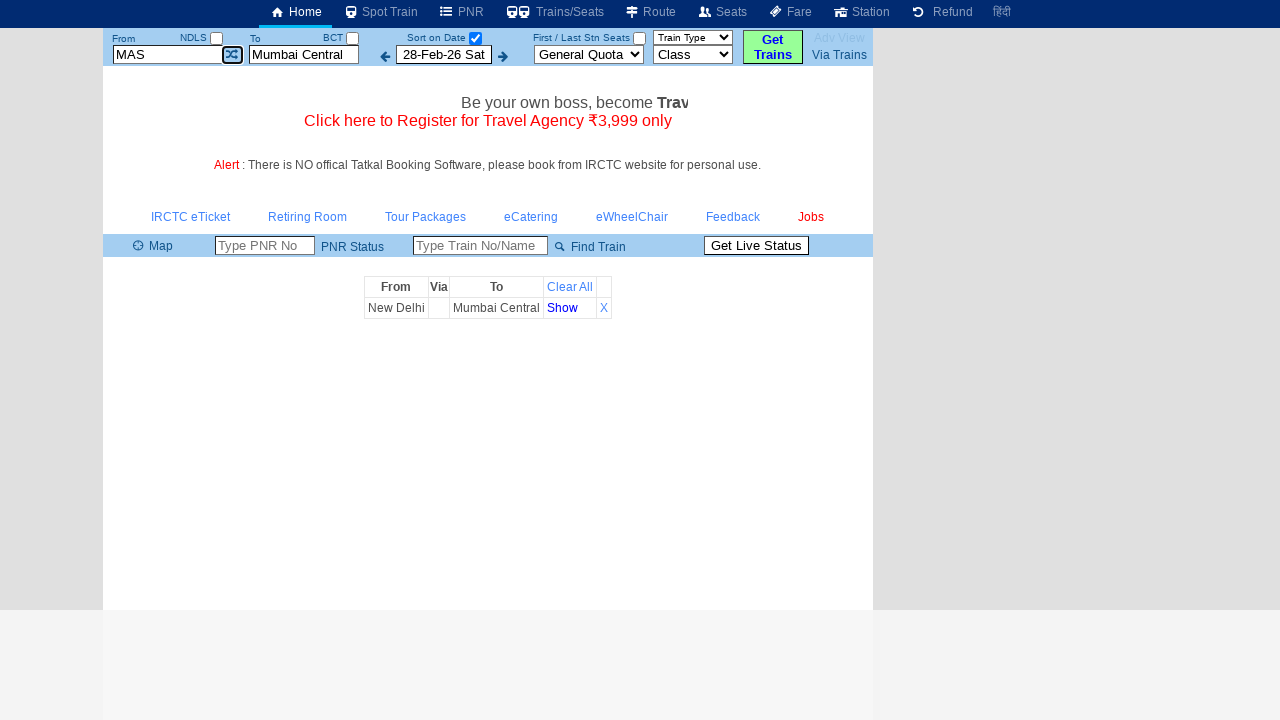

Cleared destination station field on #txtStationTo
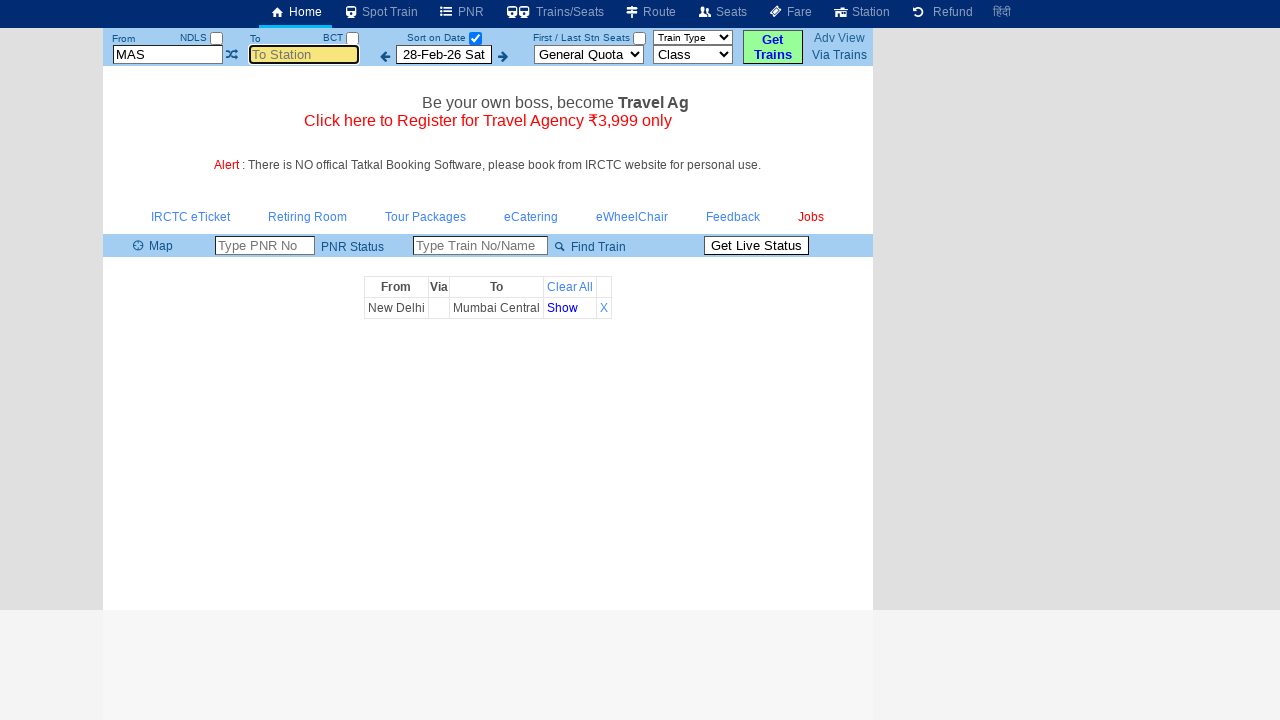

Entered destination station 'BNC' (Bangalore) on #txtStationTo
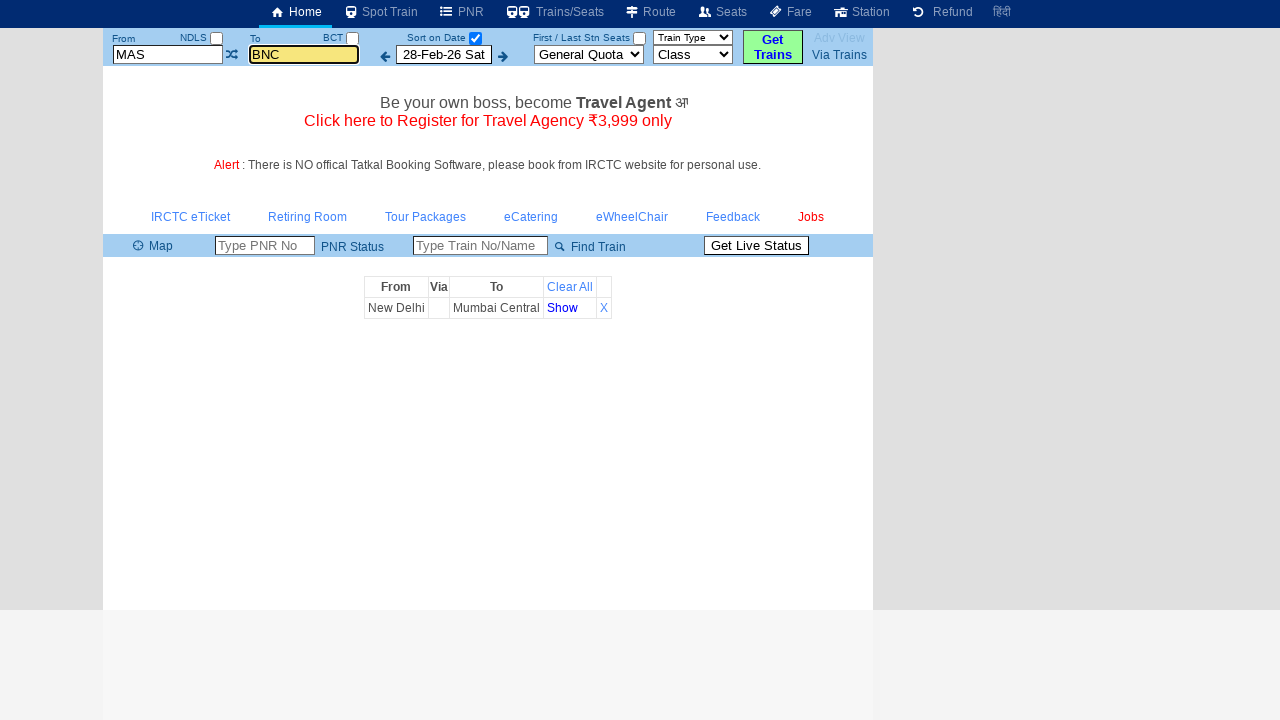

Pressed Tab key to confirm destination station
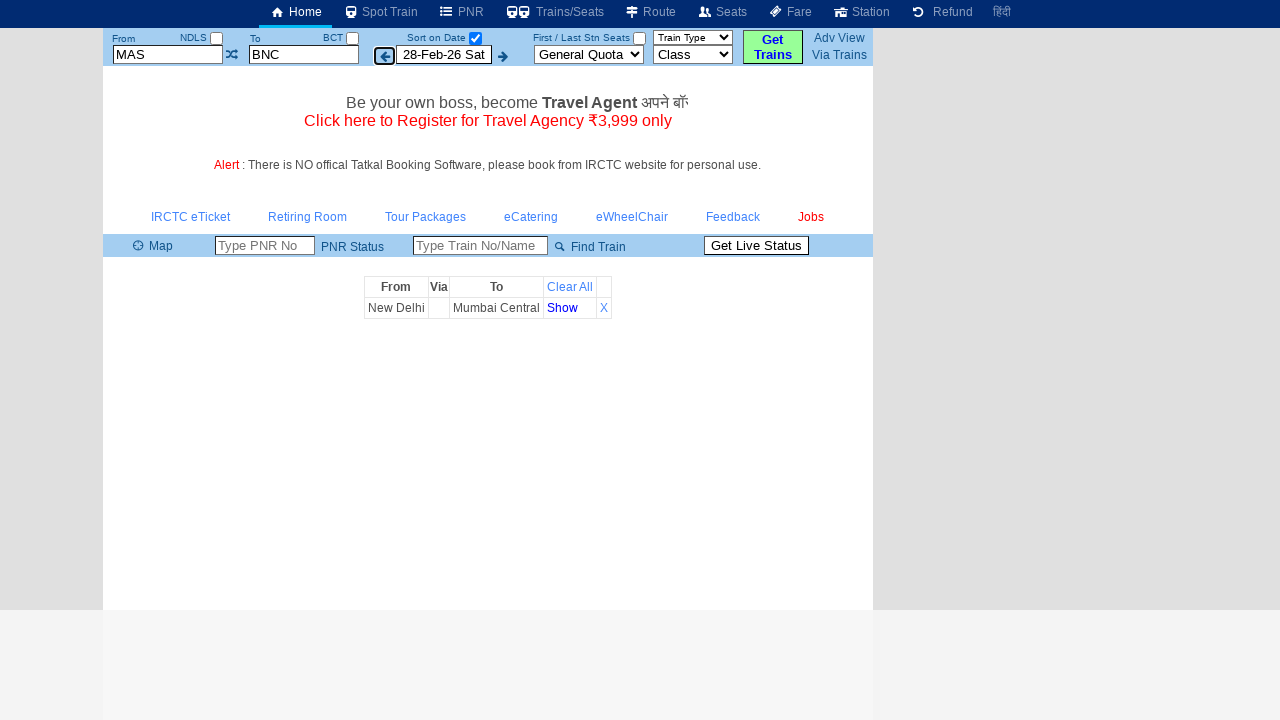

Waited for form to update after station entries
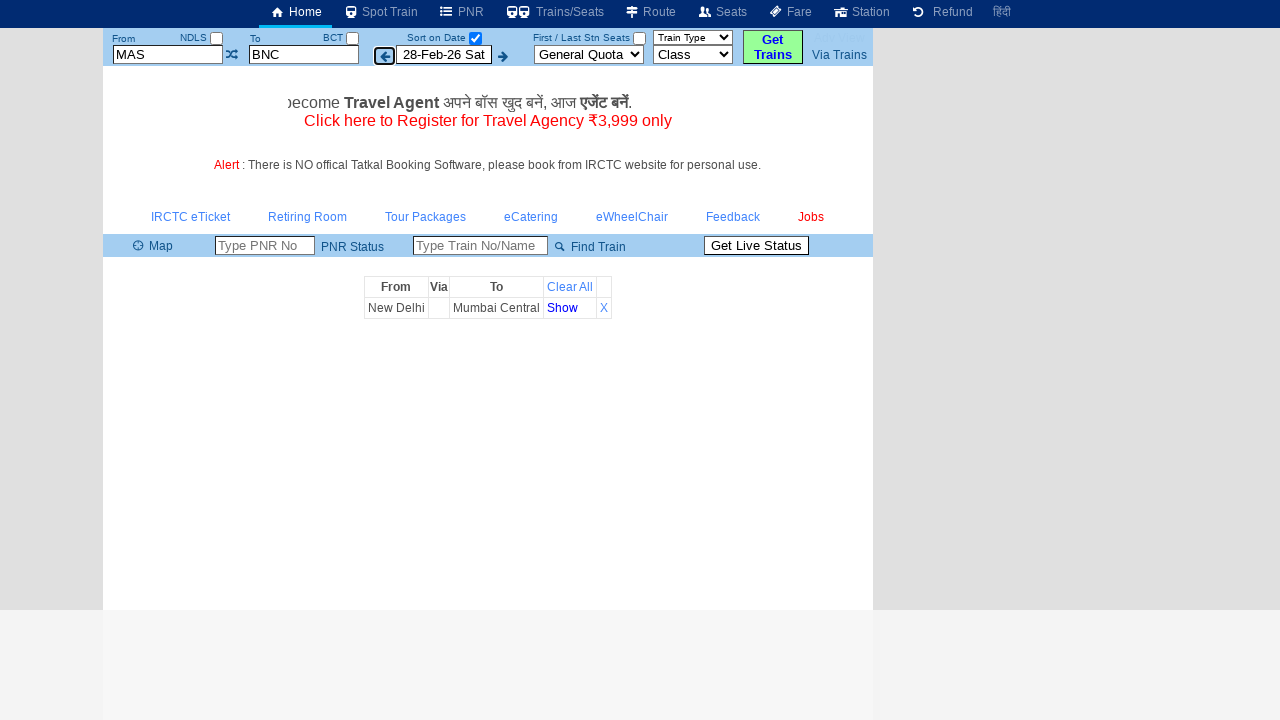

Clicked on date-only checkbox to initiate search at (475, 38) on #chkSelectDateOnly
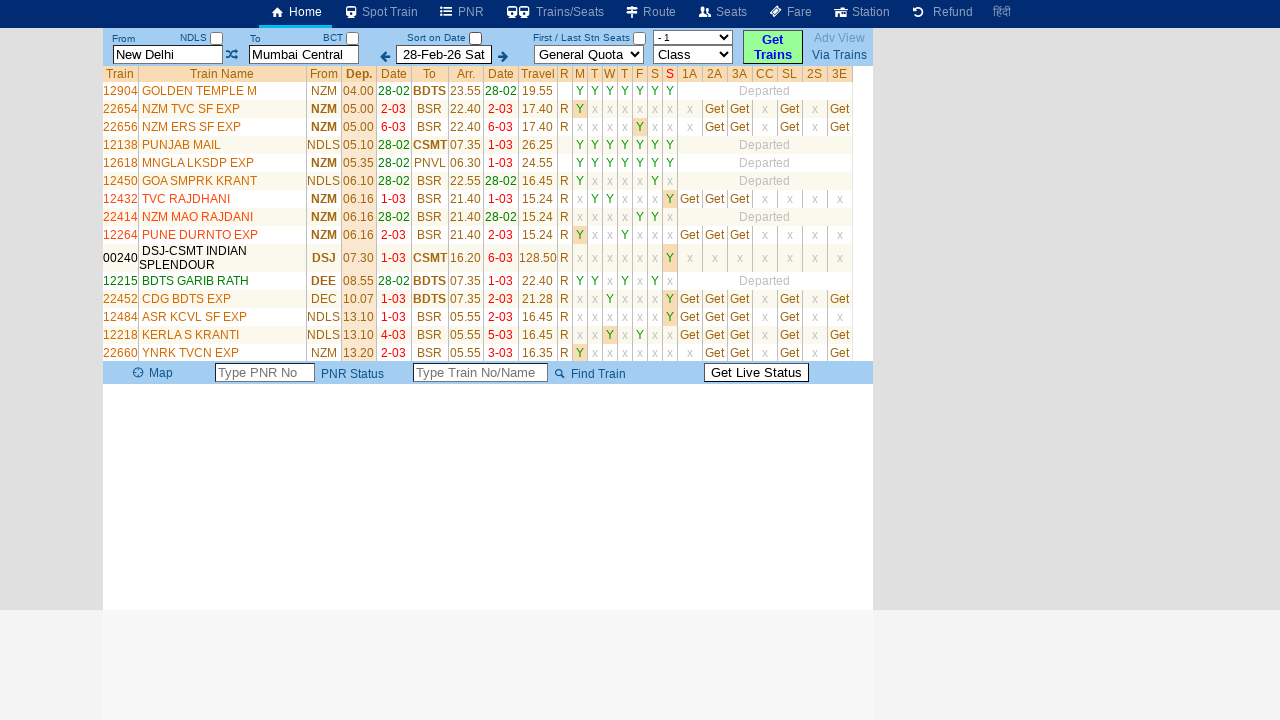

Train results table loaded successfully
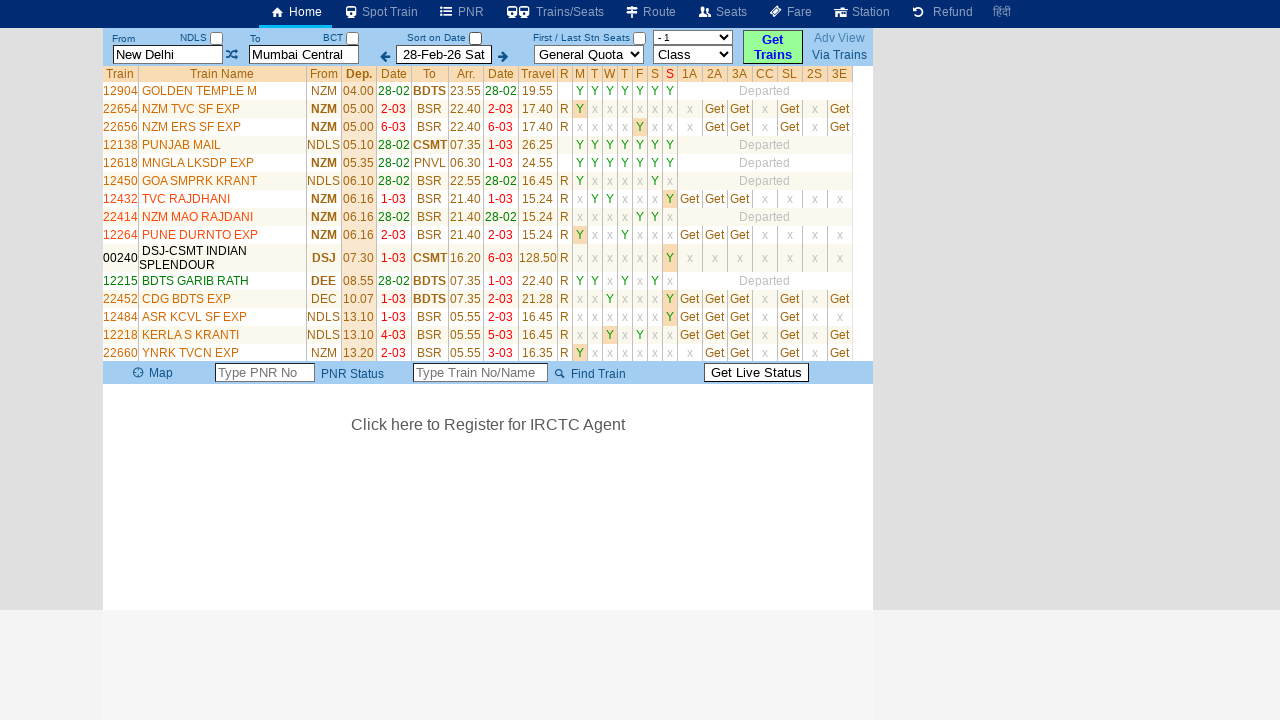

Verified train names are displayed in results
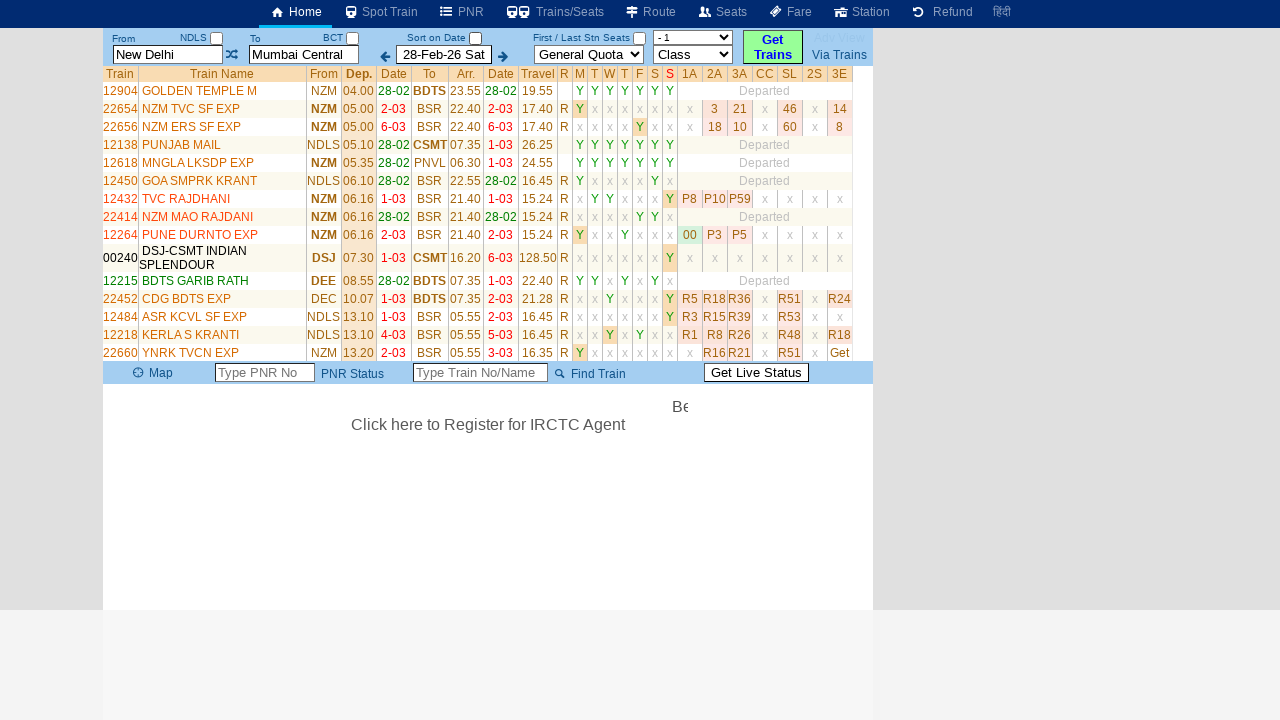

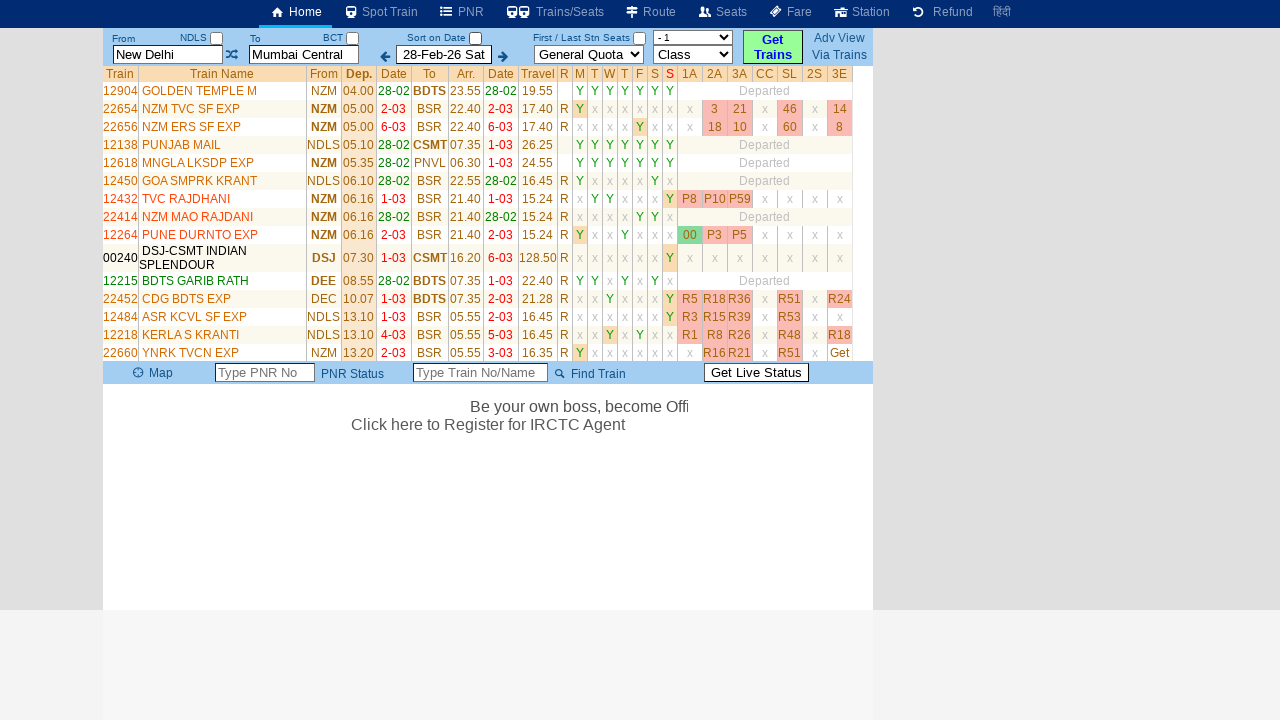